Tests MIDI permission behavior with default/ask permission settings by clicking the MIDI button on the permission test site

Starting URL: https://permission.site/

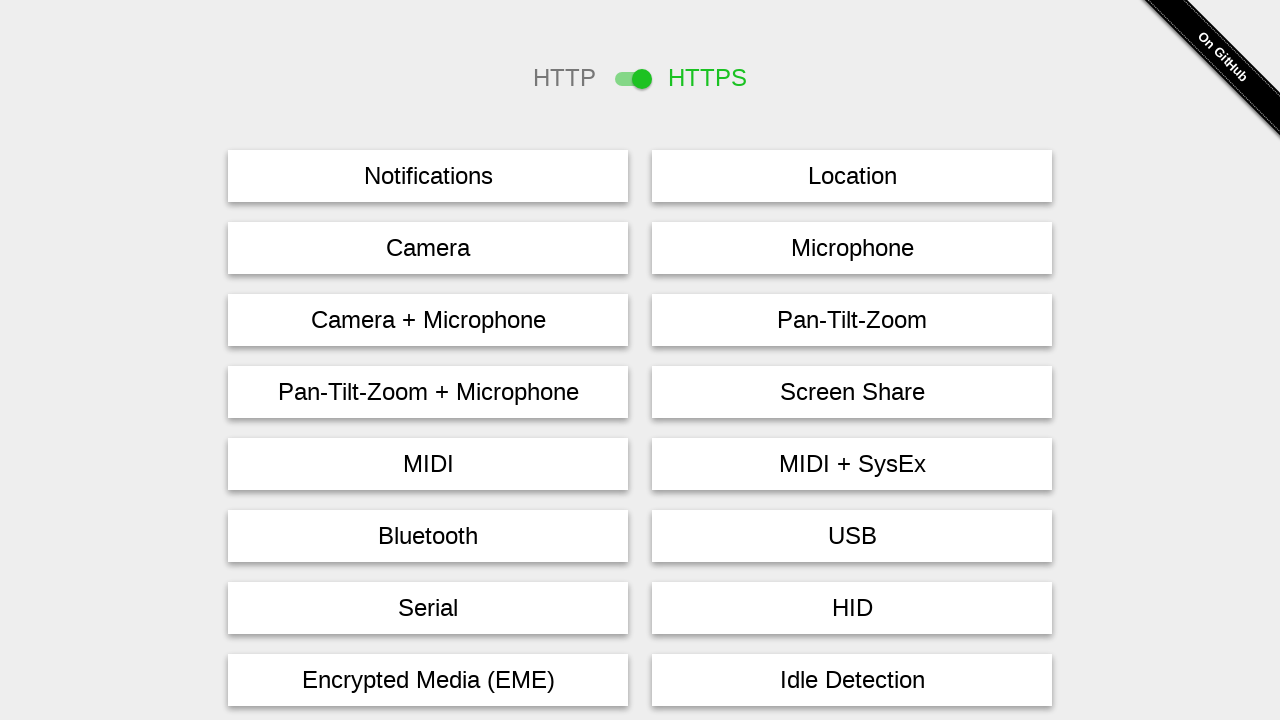

Clicked MIDI button on permission test site at (428, 464) on #midi
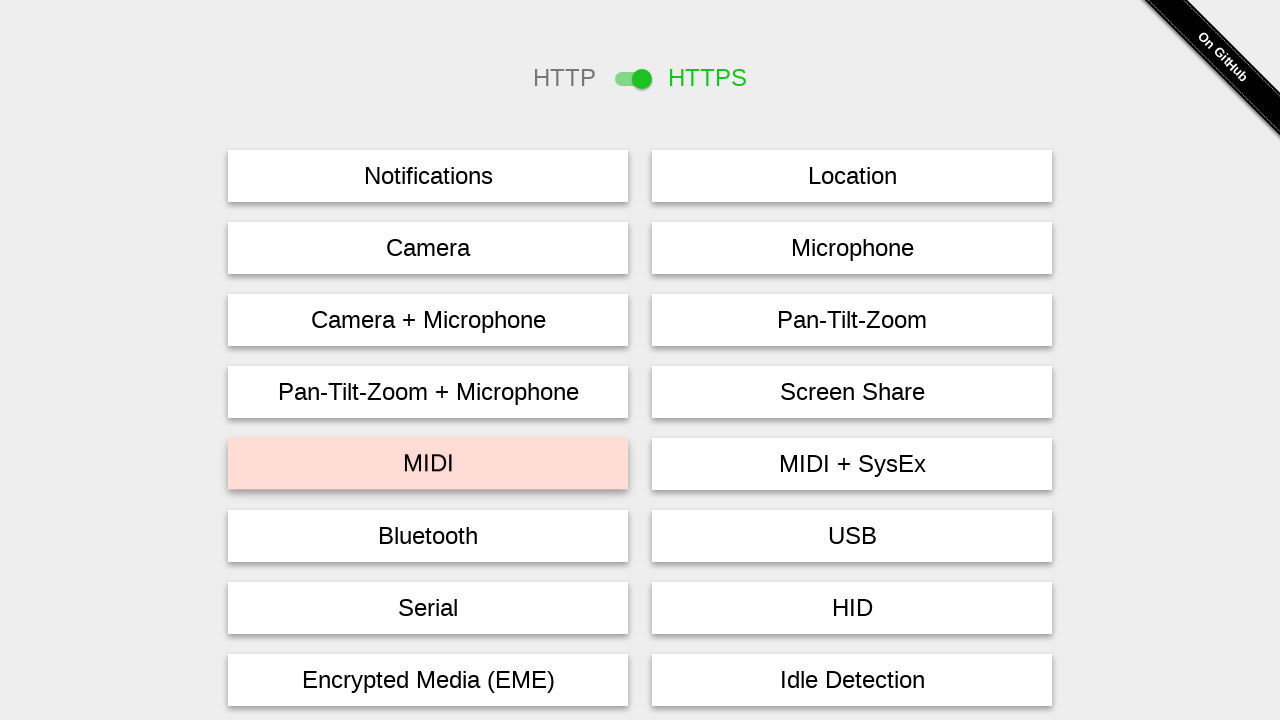

Waited 2 seconds for permission dialog/response to appear
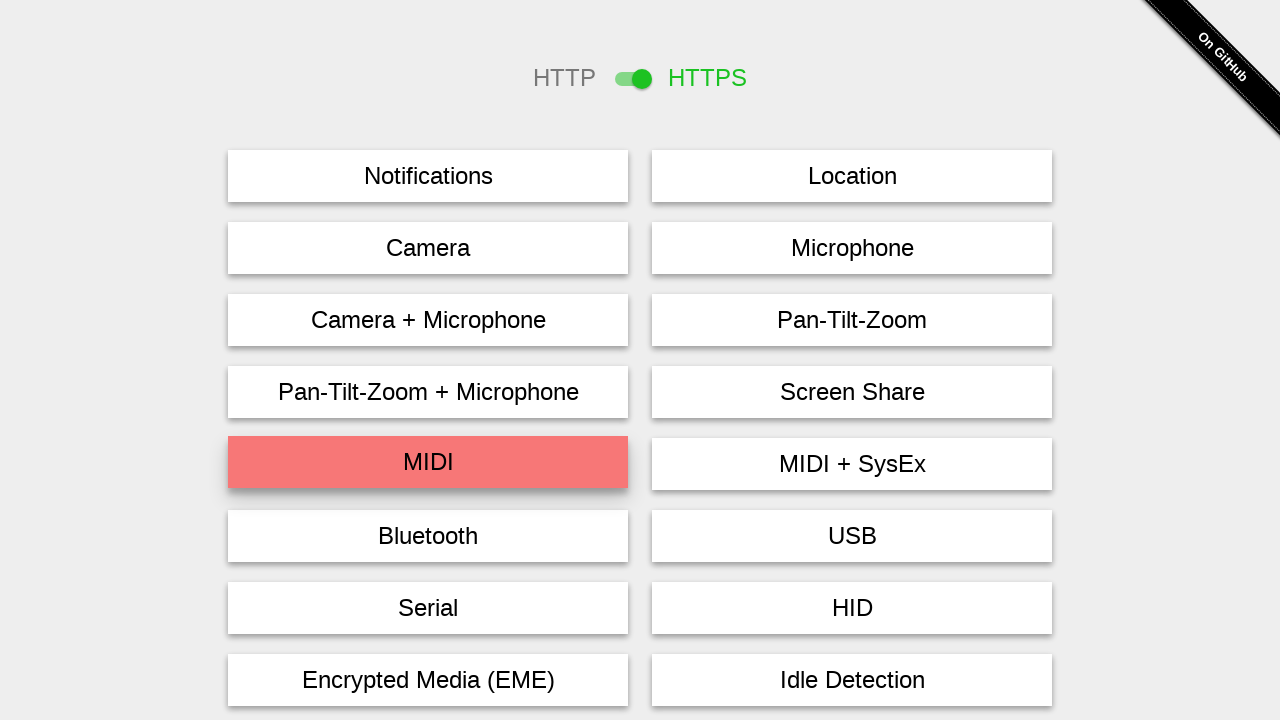

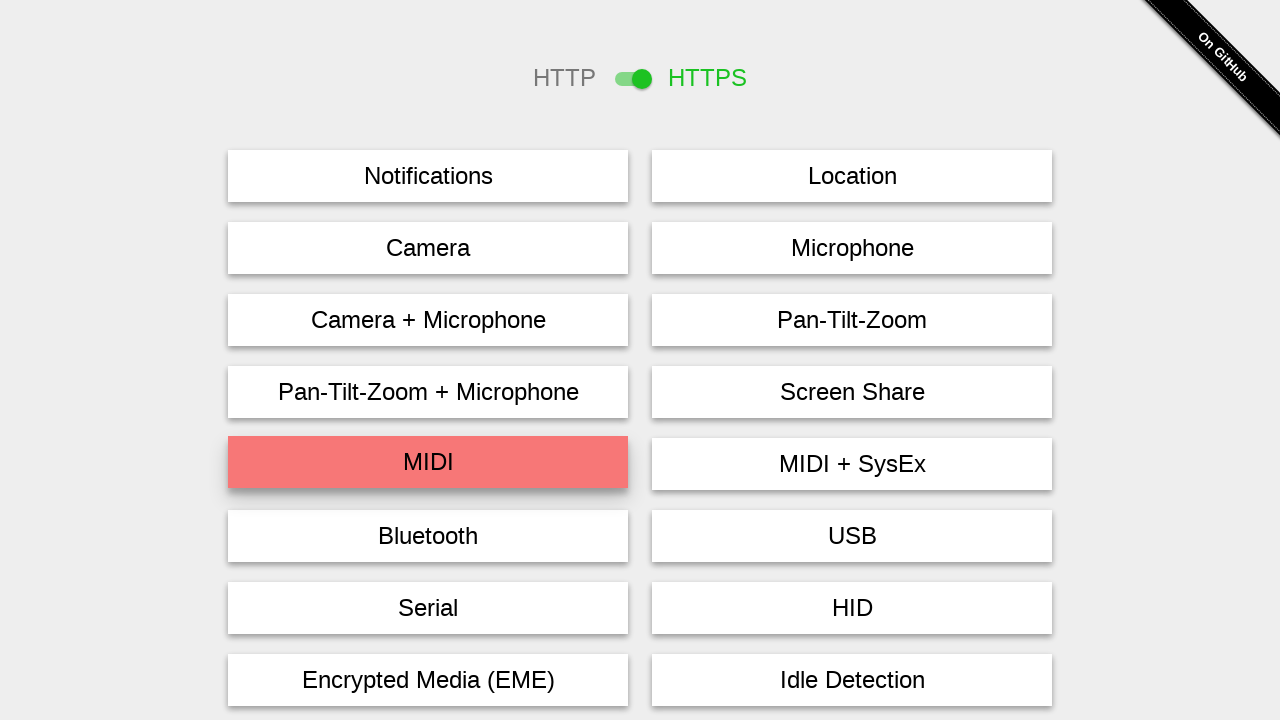